Tests JavaScript alert box handling by triggering simple alerts and confirmation dialogs, then accepting and dismissing them.

Starting URL: http://demo.automationtesting.in/Alerts.html

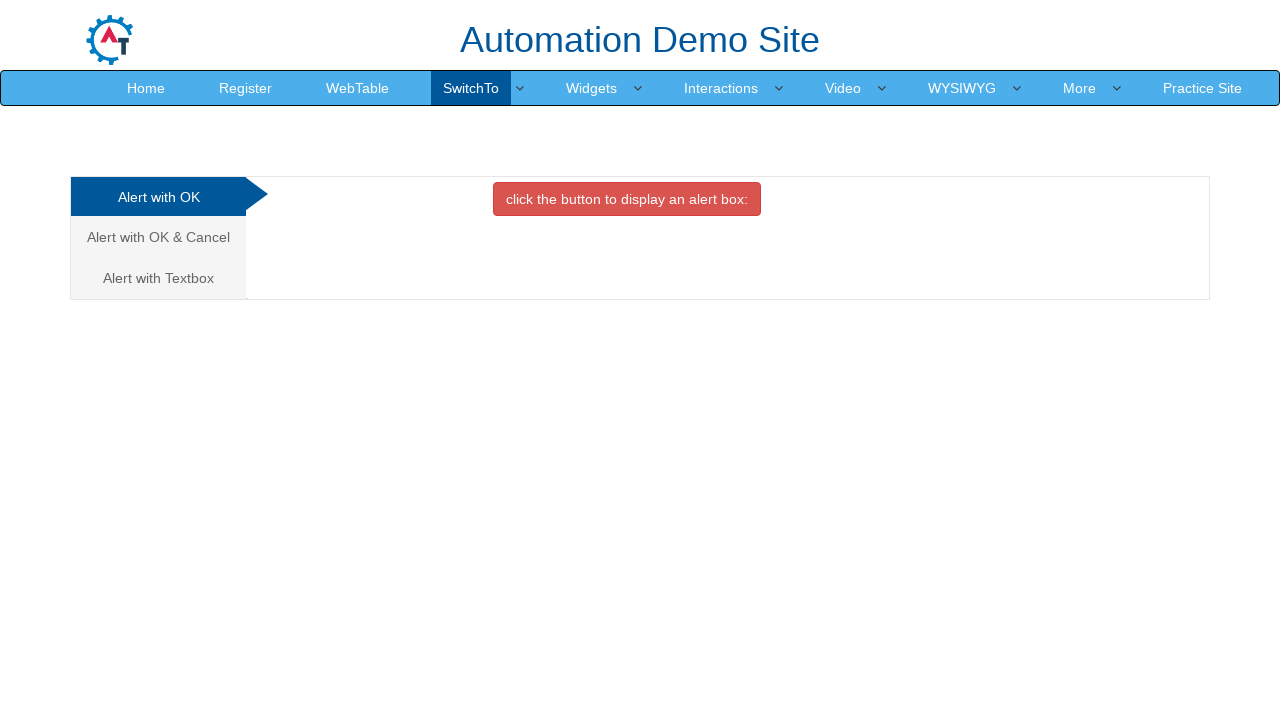

Clicked Alert button from OK Tab to trigger simple alert at (627, 199) on xpath=//*[@id='OKTab']/button
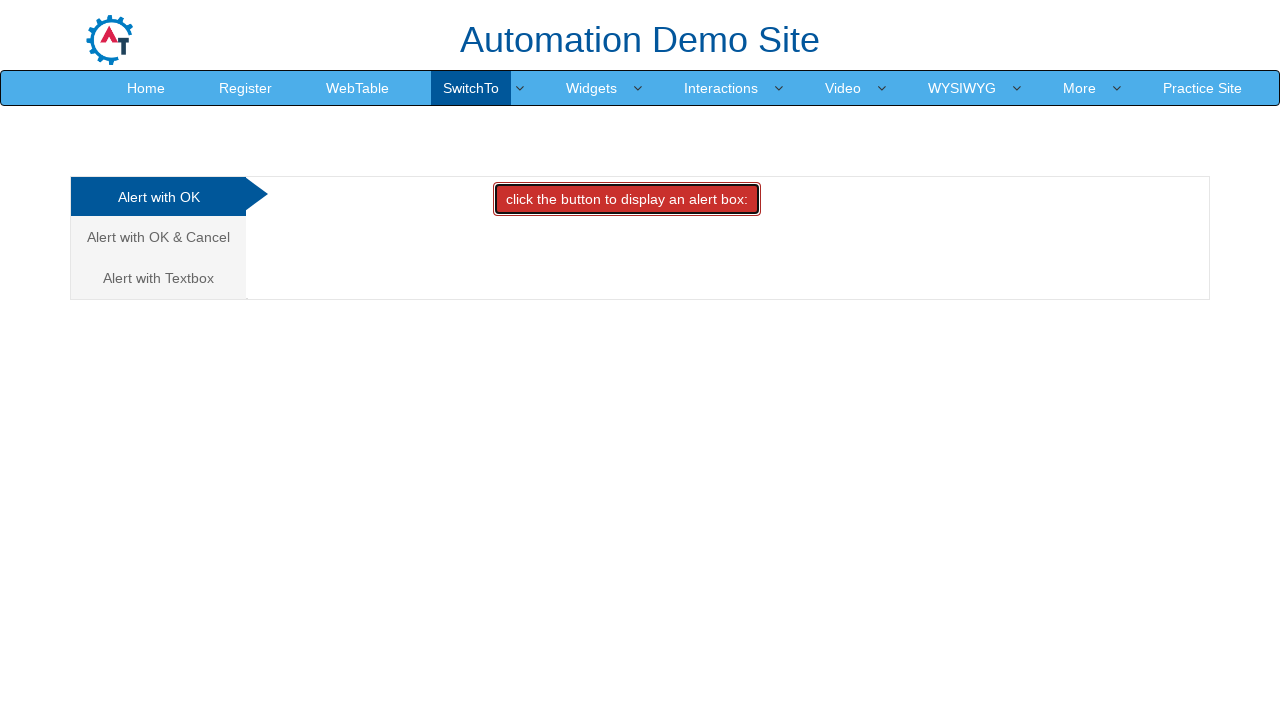

Set up dialog handler to accept alert
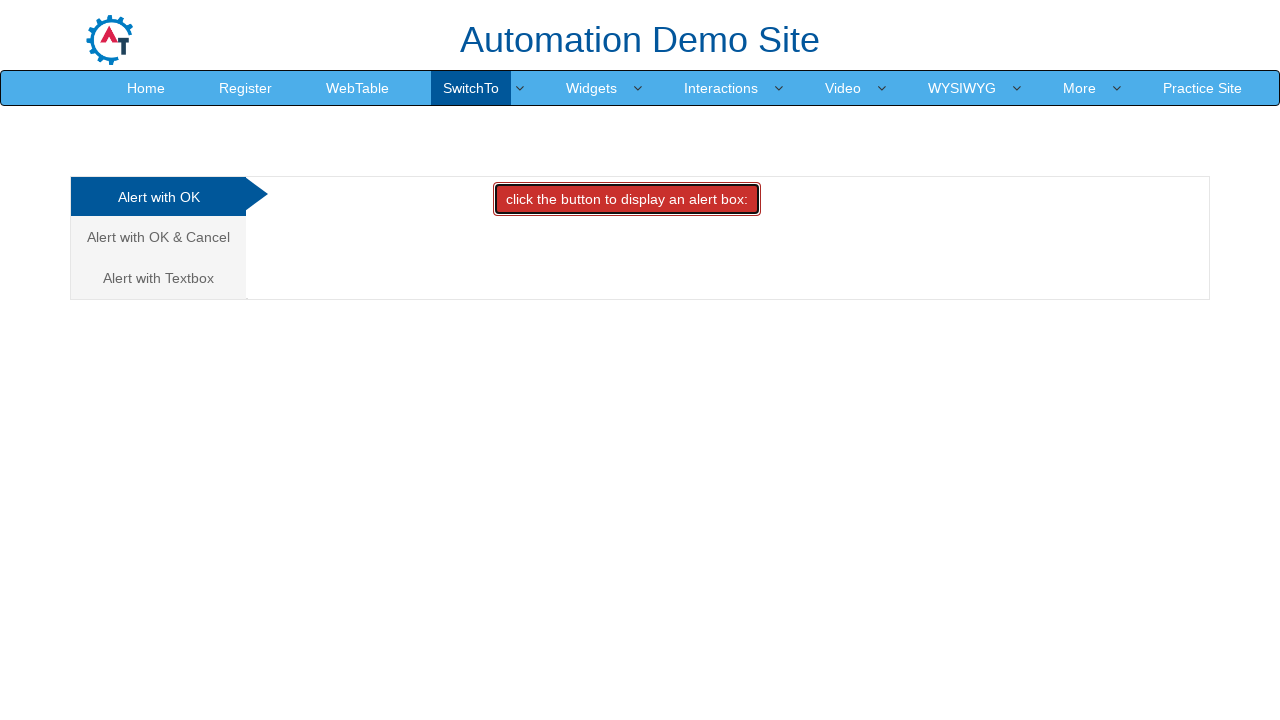

Waited for alert dialog to be handled
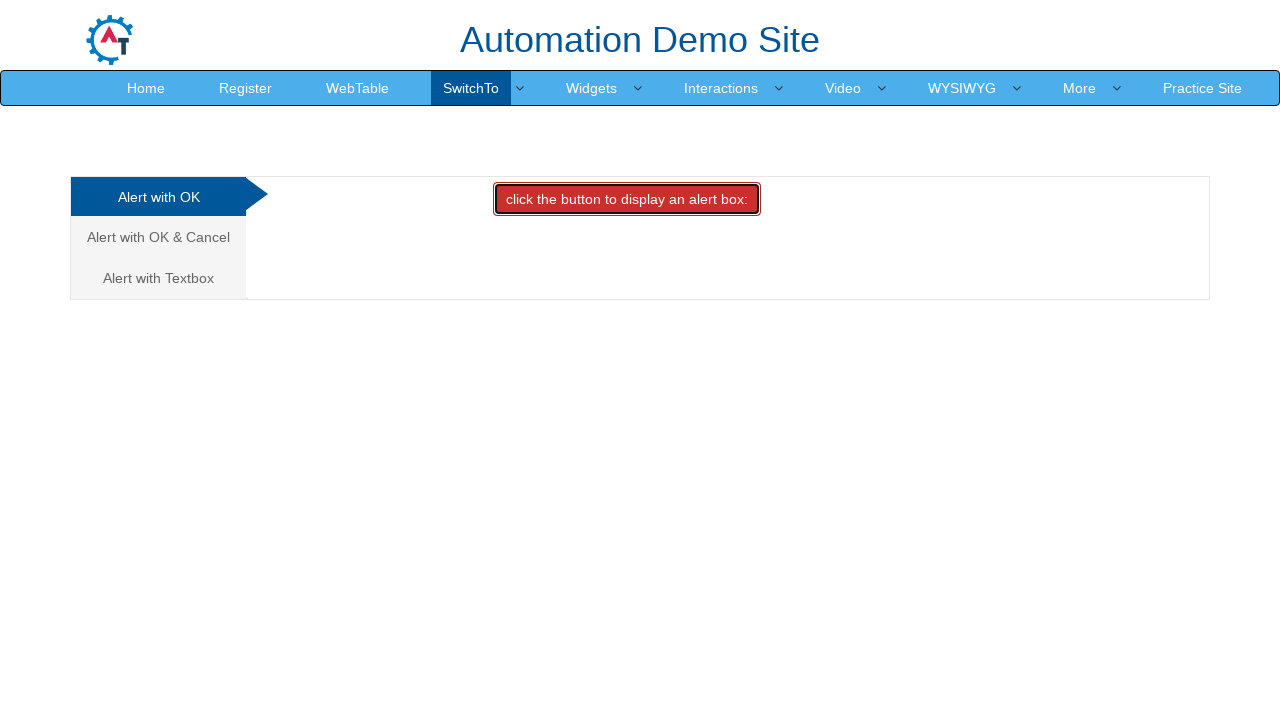

Switched to Alert with OK and Cancel button tab at (158, 237) on xpath=//html/body/div[1]/div/div/div/div[1]/ul/li[2]/a
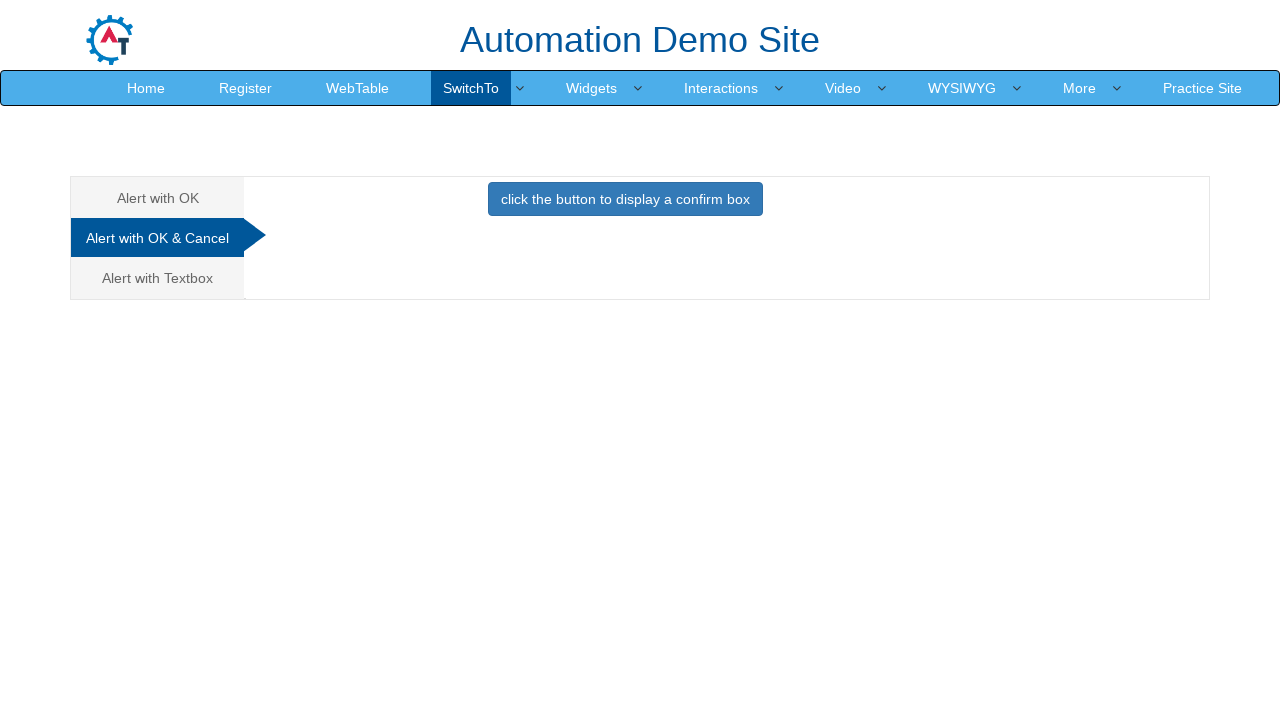

Set up dialog handler to dismiss confirmation dialog
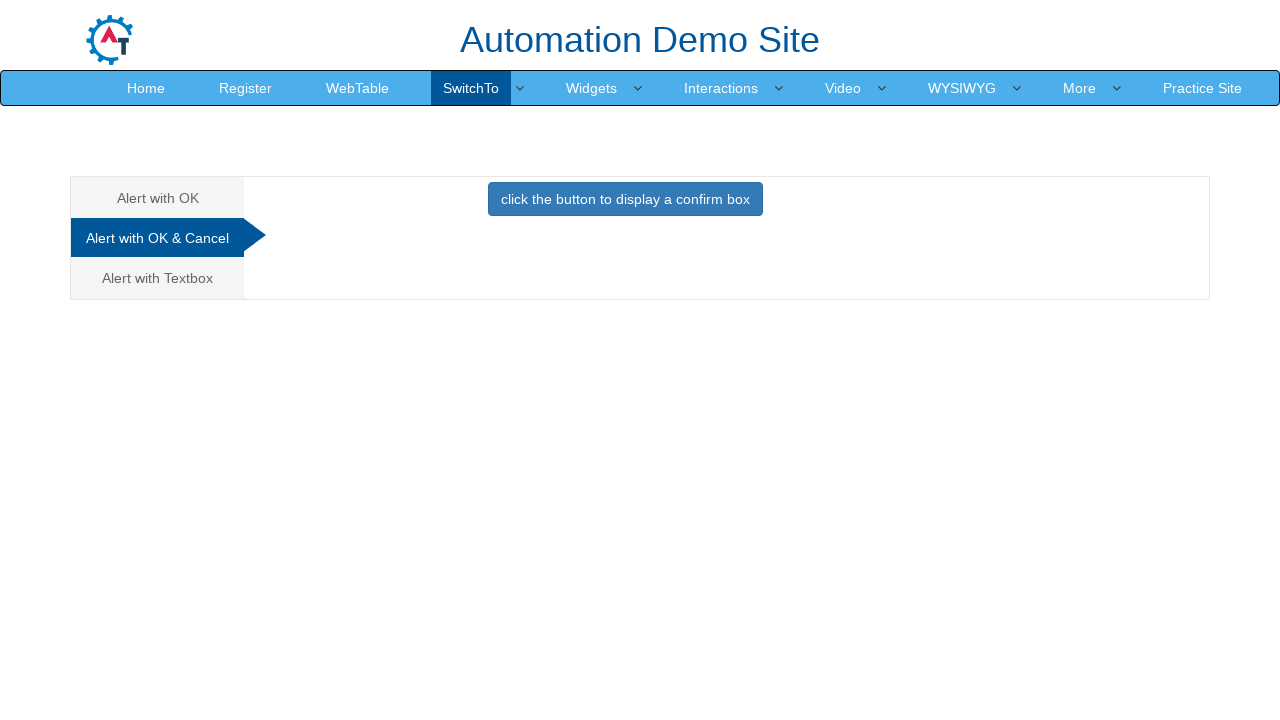

Clicked Alert button from Cancel tab to trigger confirmation dialog at (625, 204) on #CancelTab
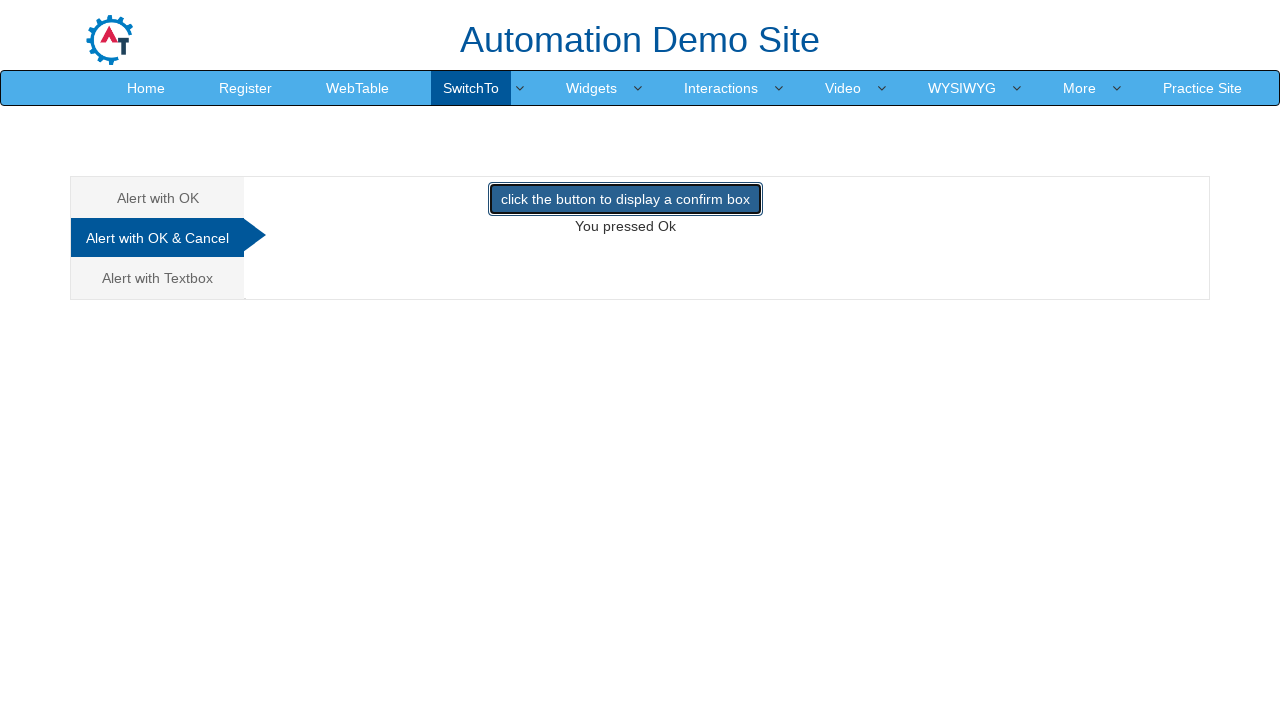

Waited for confirmation dialog interaction to complete
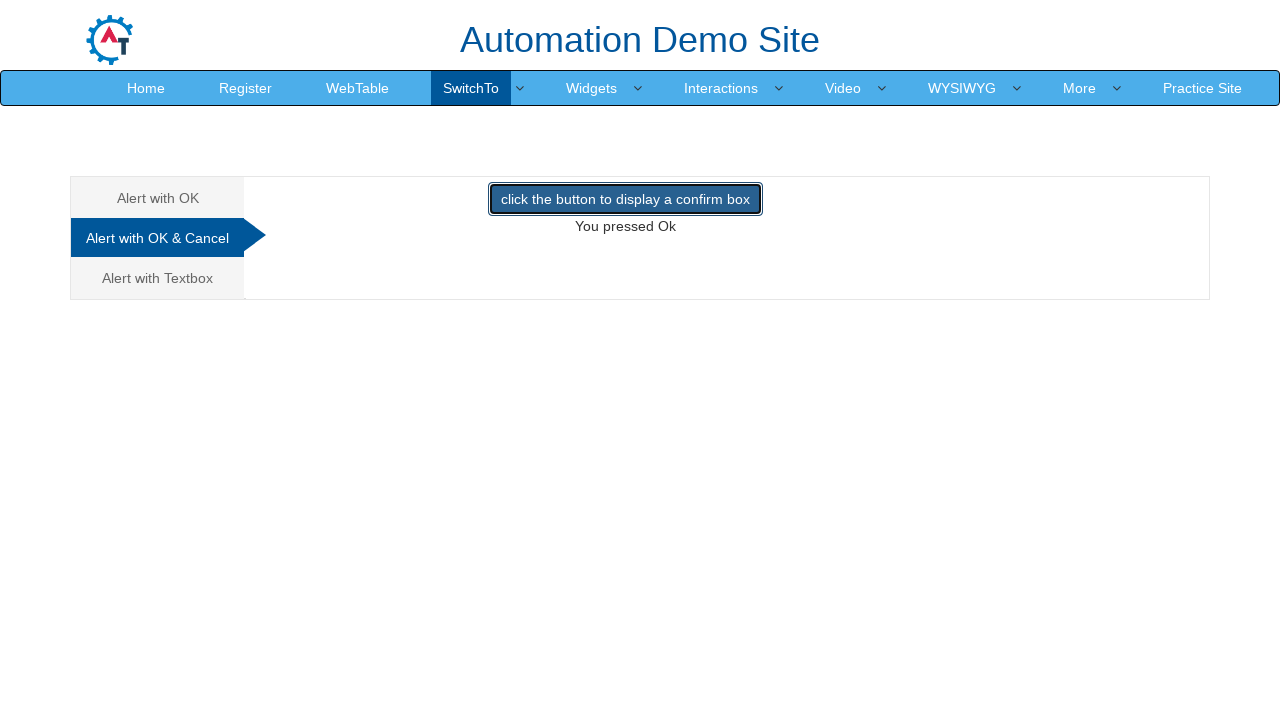

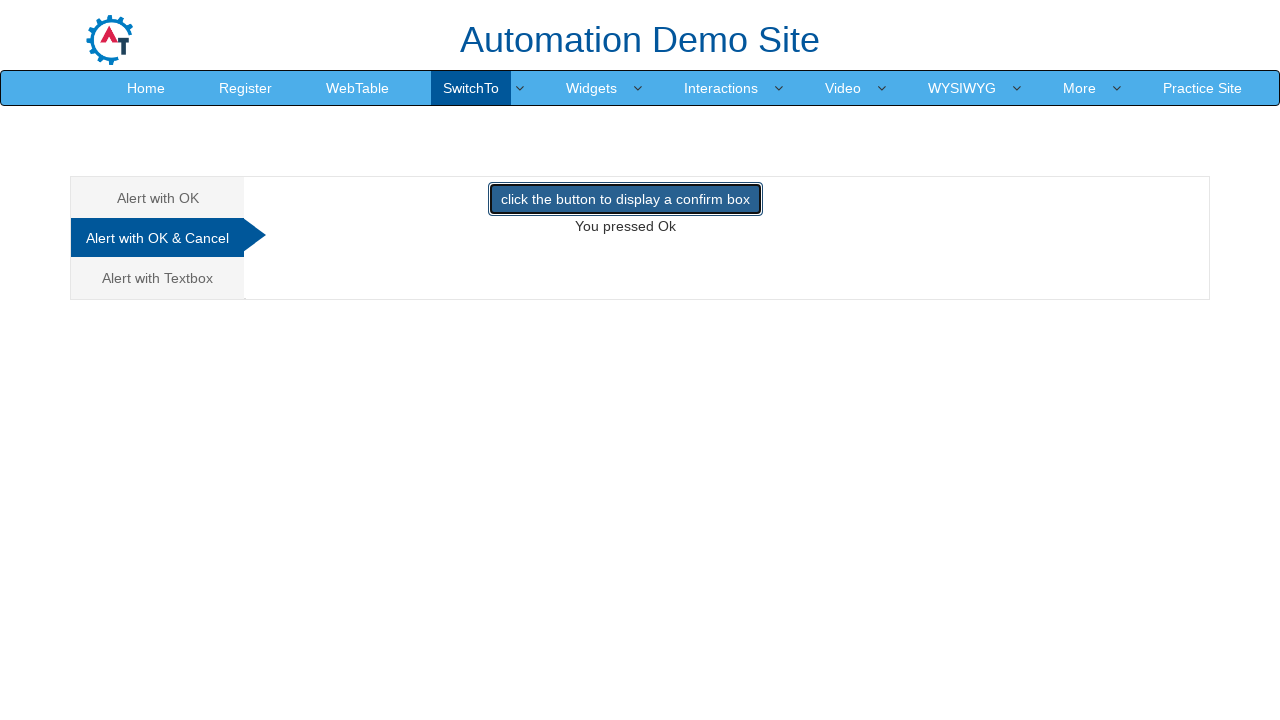